Tests text input functionality by entering a value into an input field and clicking a button that updates its label to the entered text.

Starting URL: http://uitestingplayground.com/textinput

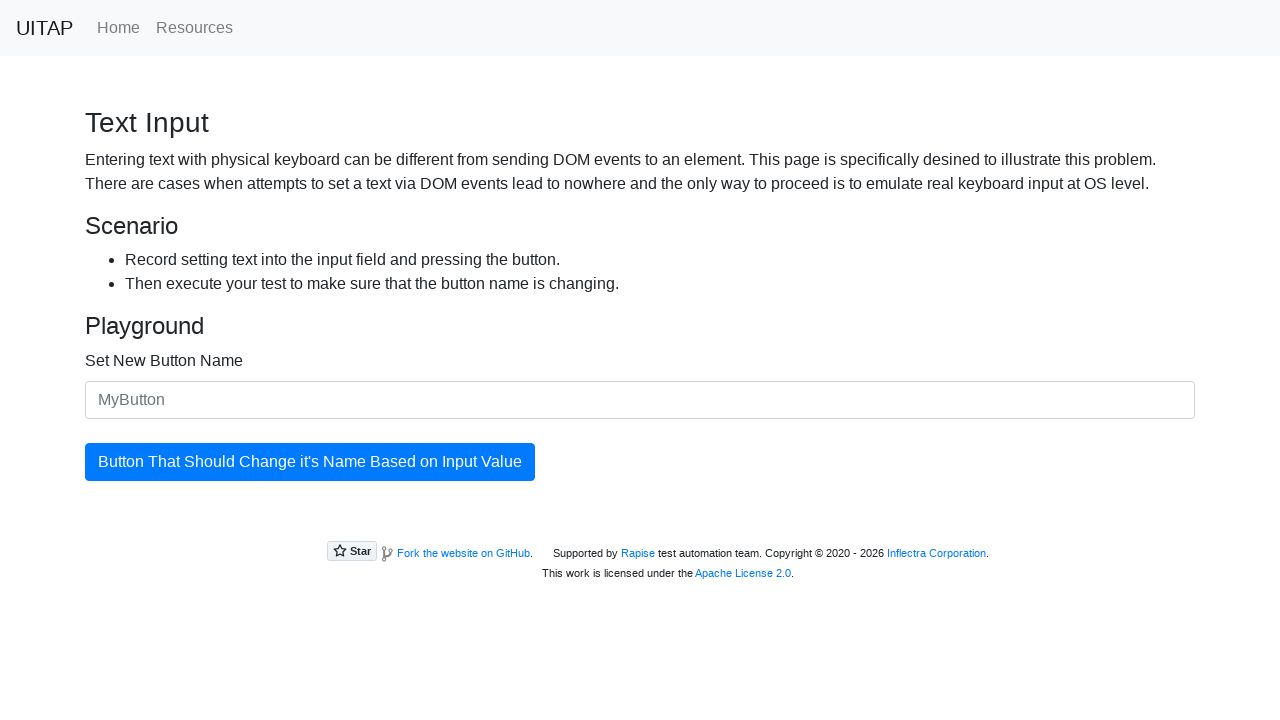

Filled text input field with 'SkyPro' on #newButtonName
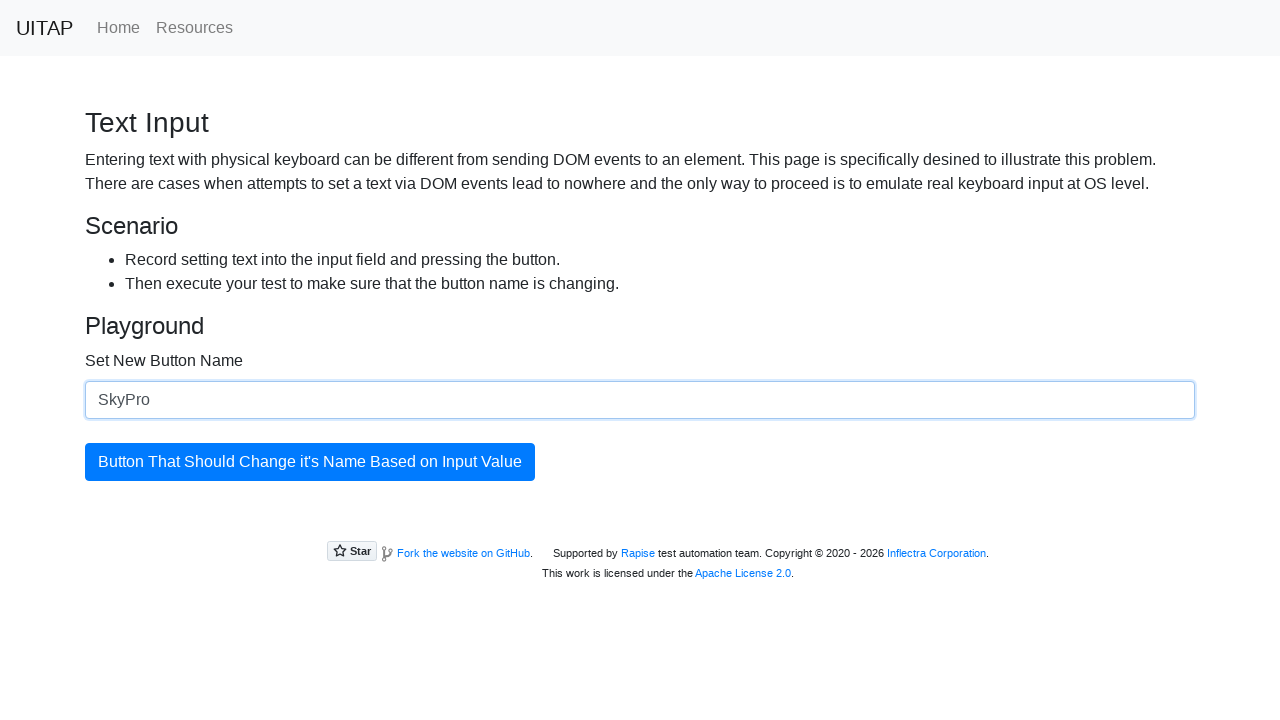

Clicked button to update its label at (310, 462) on button#updatingButton
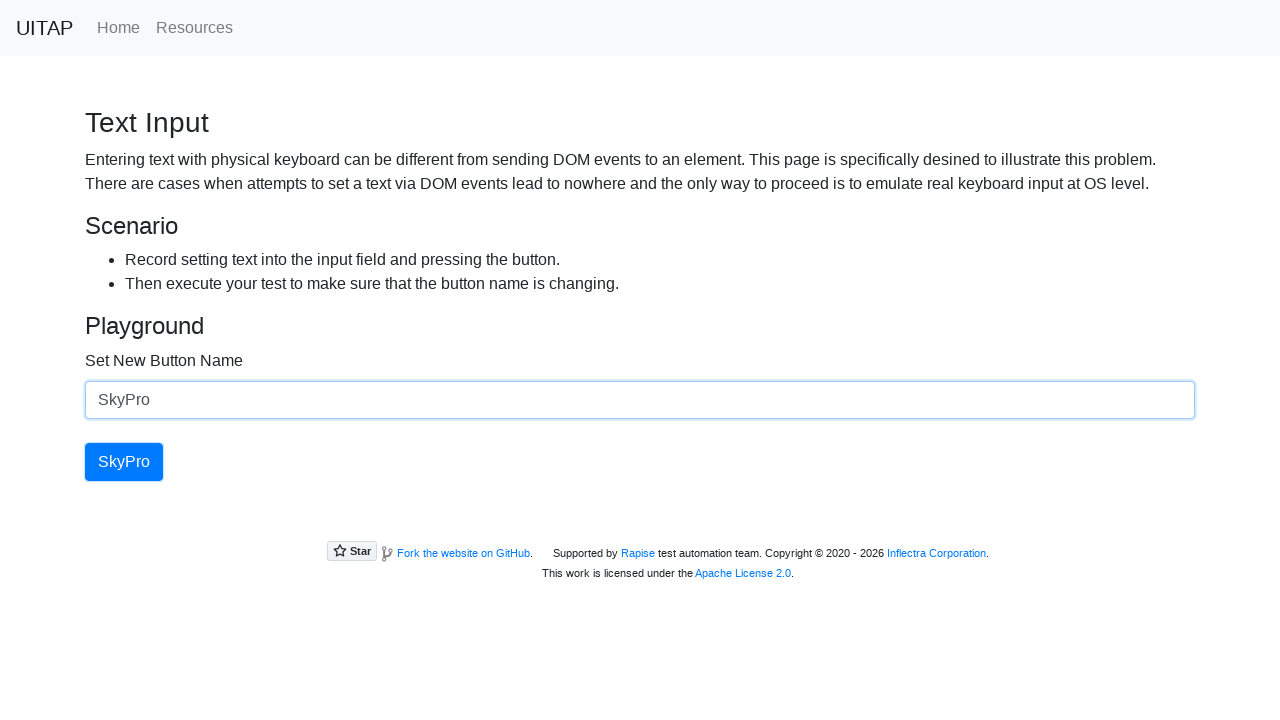

Verified button element is present after update
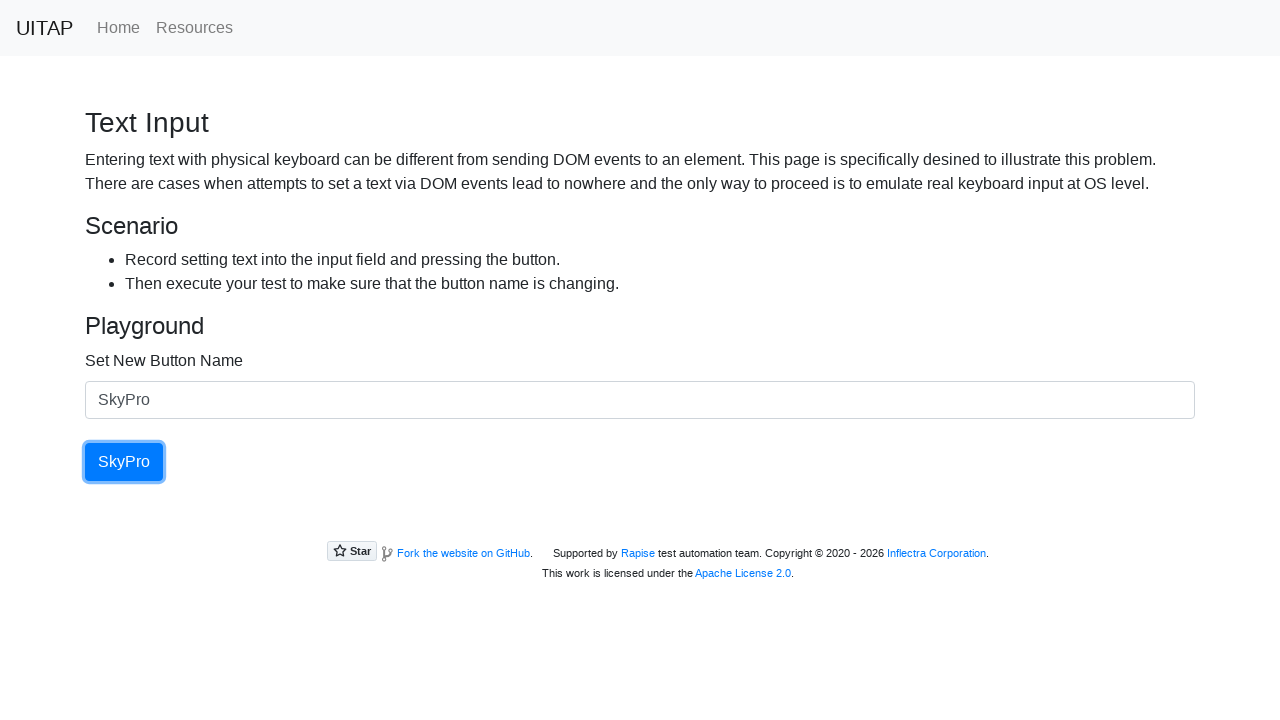

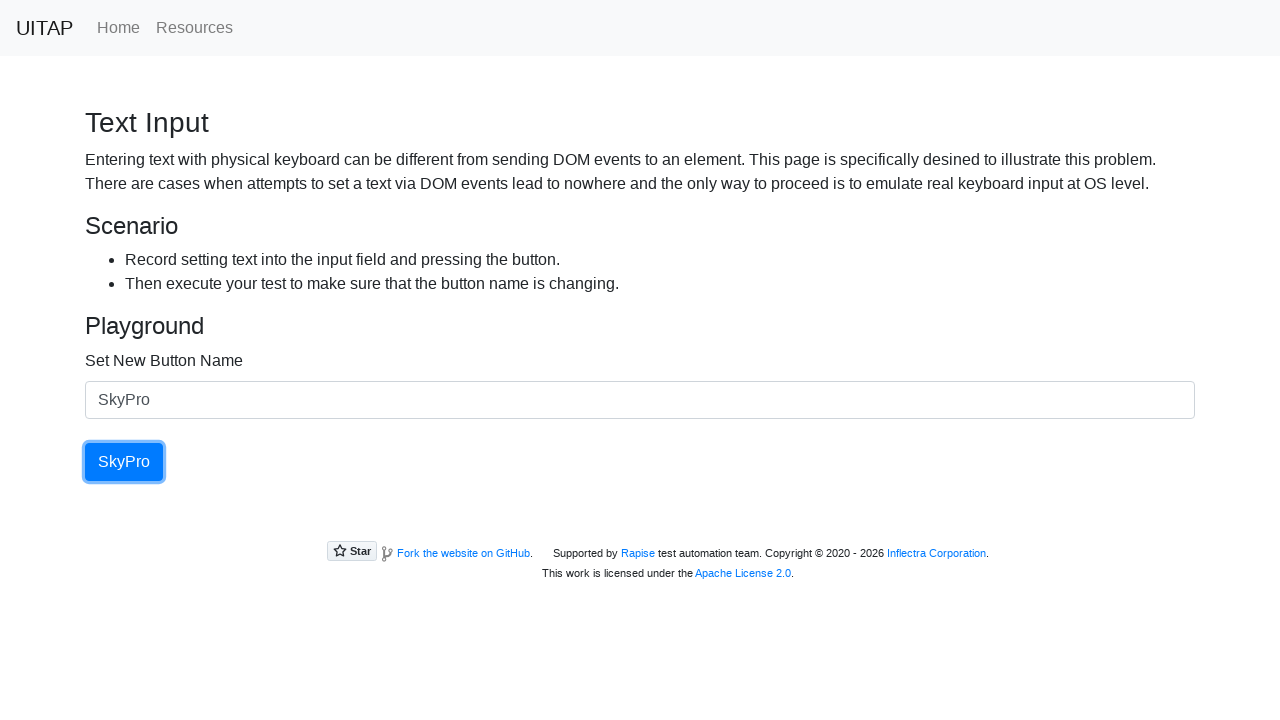